Tests web table interaction by locating a table, iterating through rows to find a specific entry by last name ("raj"), and clicking the input/checkbox in that row

Starting URL: https://letcode.in/table

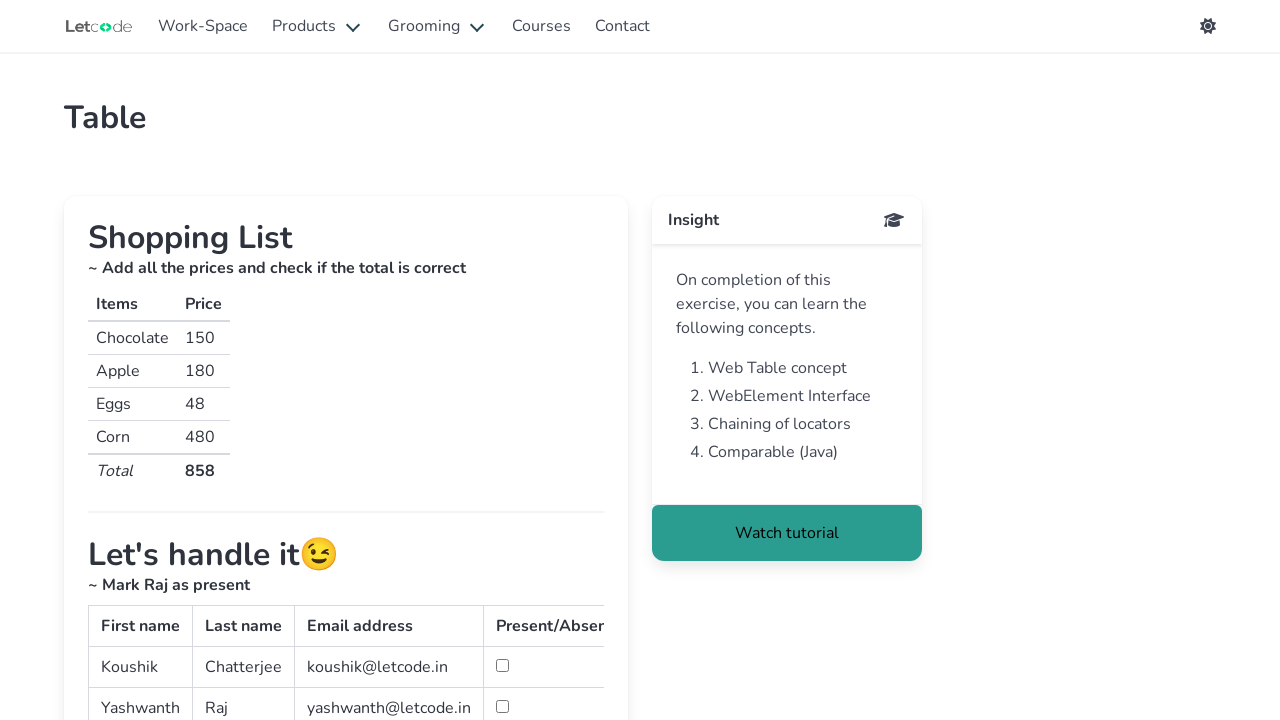

Waited for table with id 'simpletable' to be visible
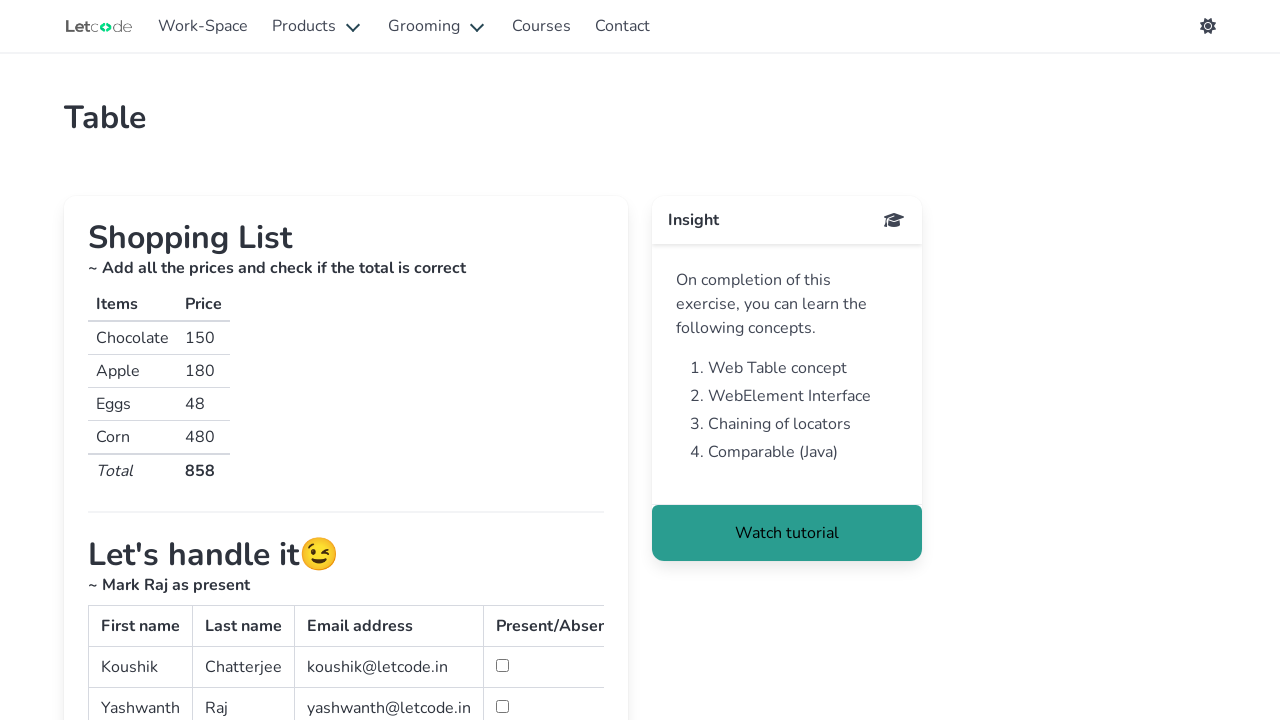

Located all rows in table body
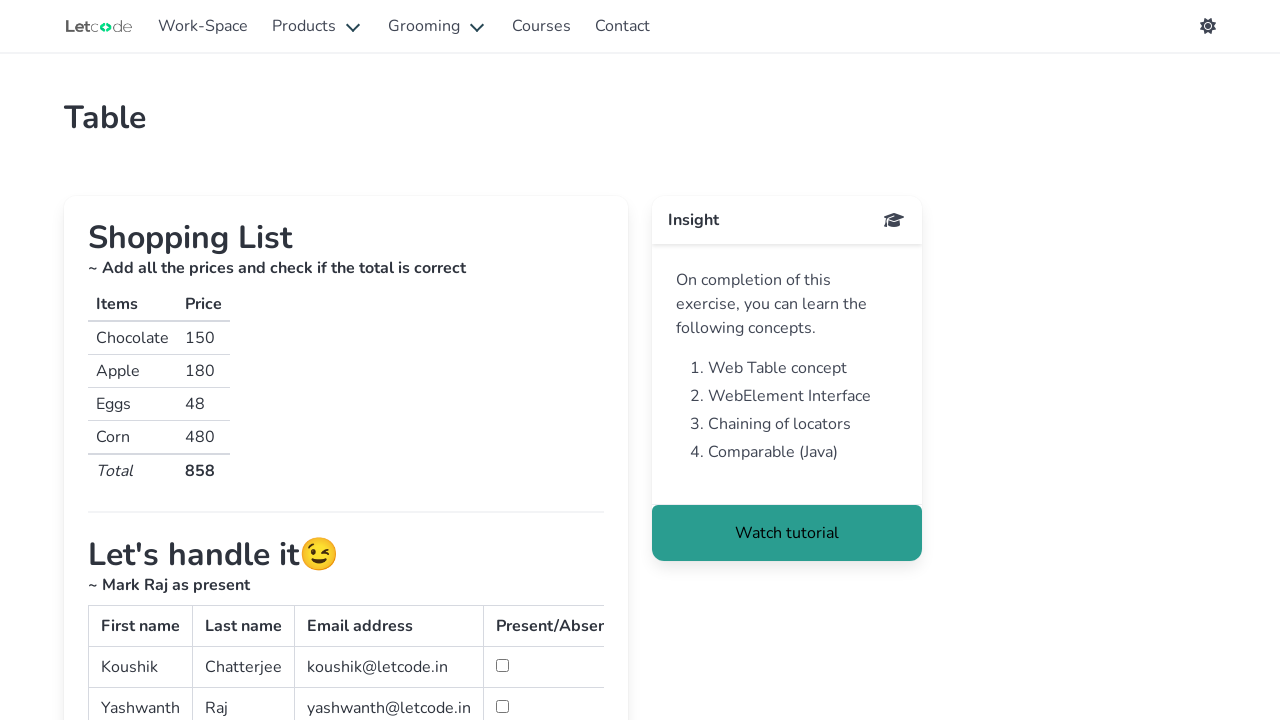

Table contains 3 rows
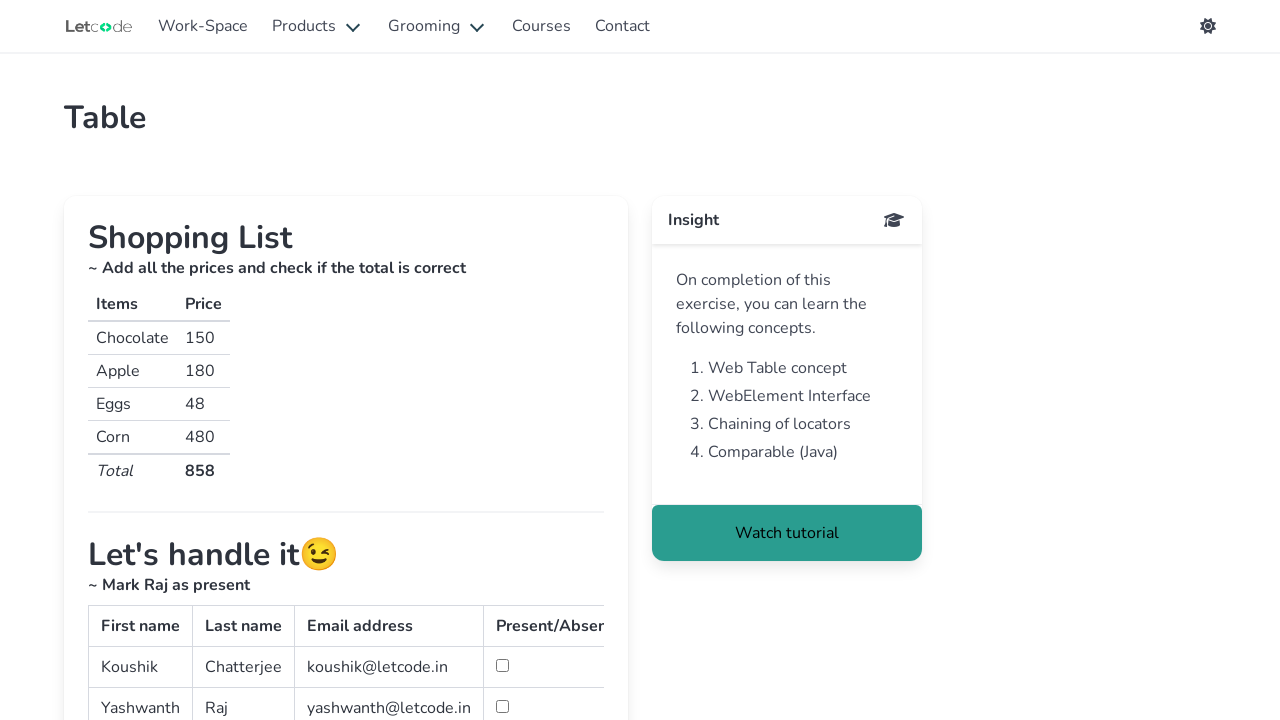

Accessing row 1 of 3
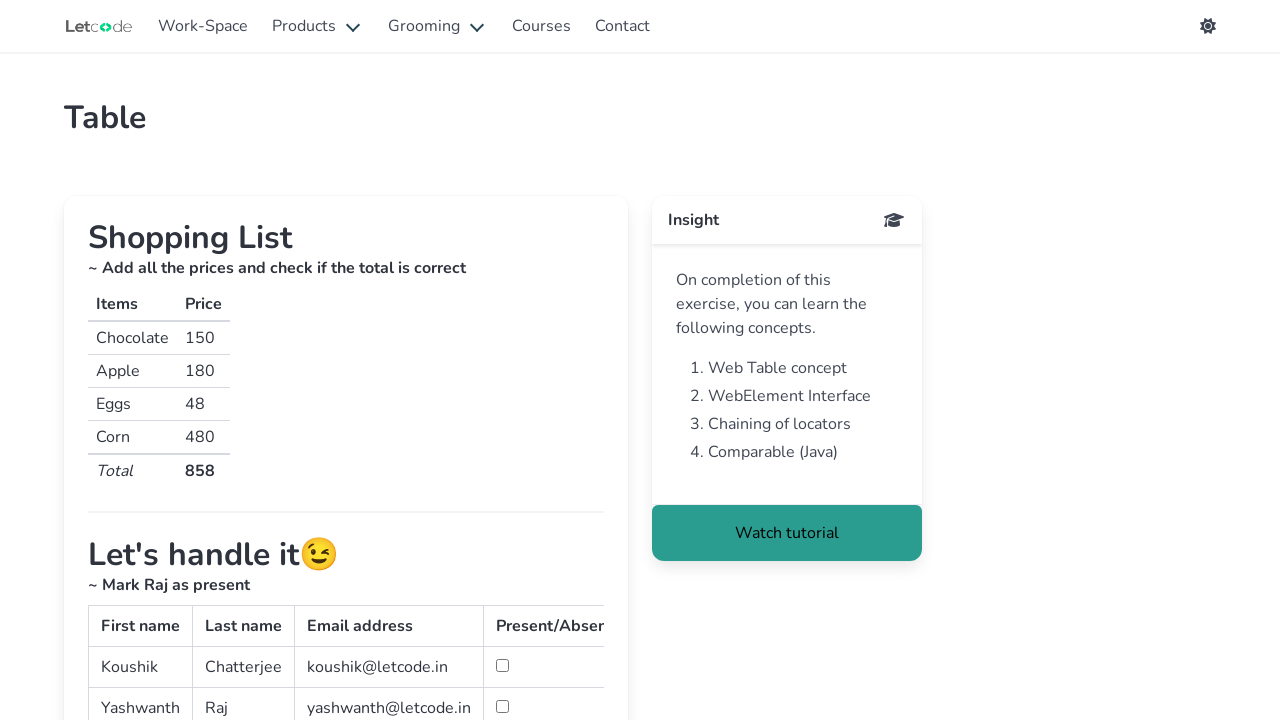

Located all columns in row 1
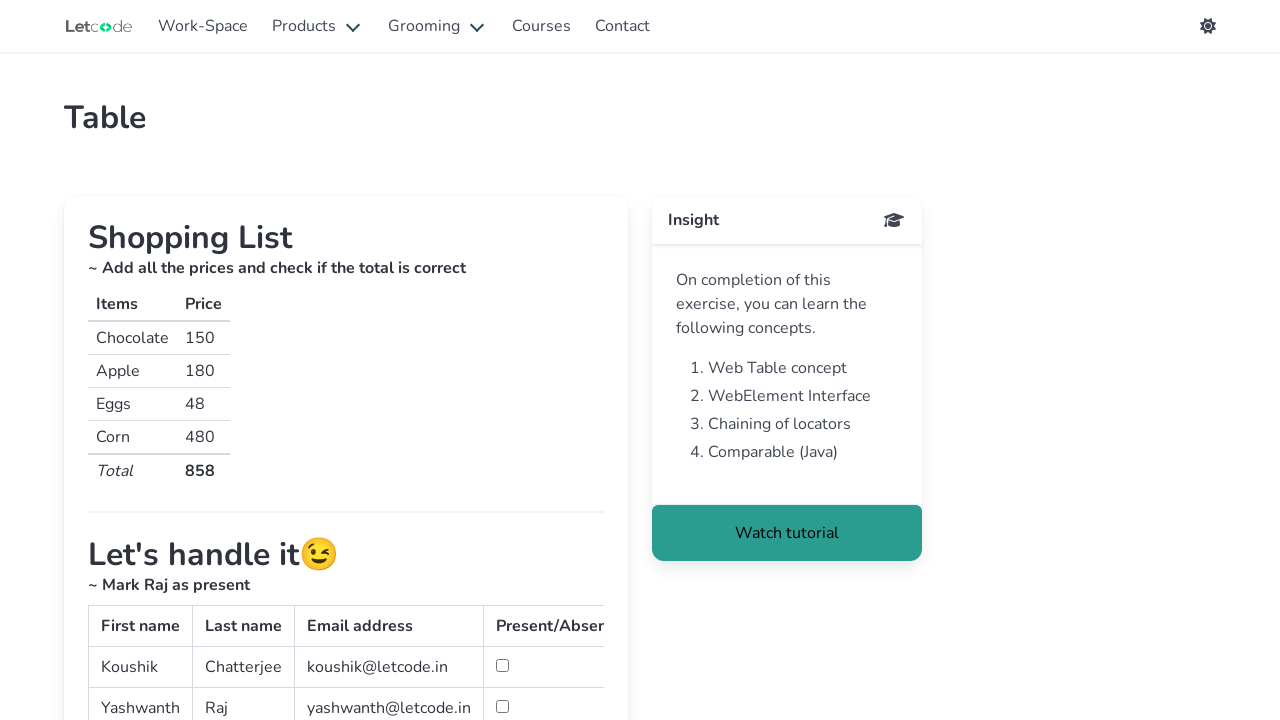

Retrieved last name from row 1: 'Chatterjee'
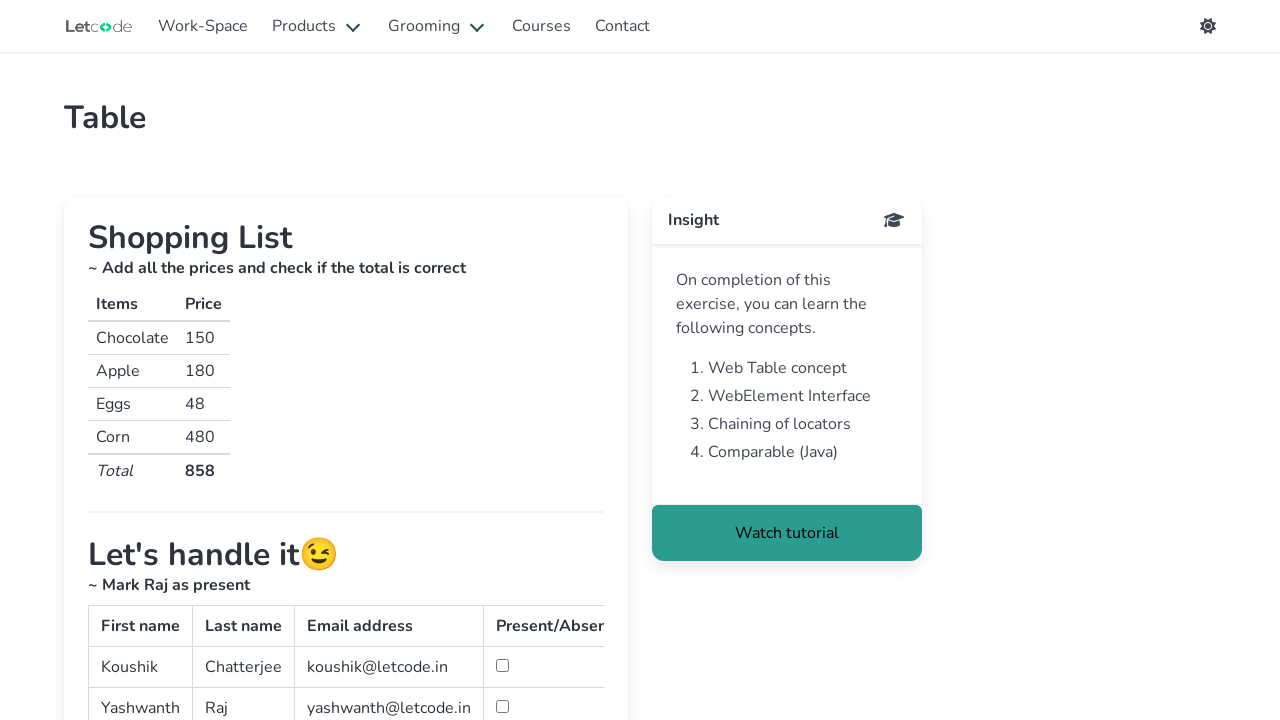

Accessing row 2 of 3
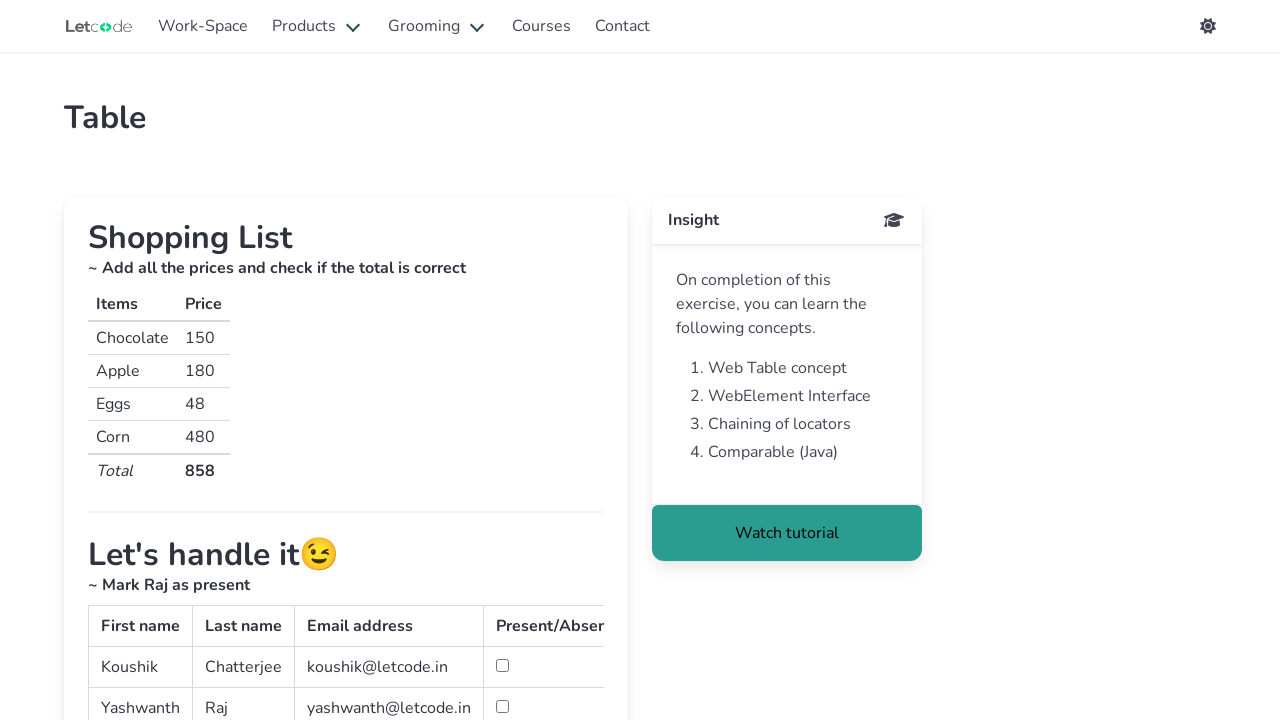

Located all columns in row 2
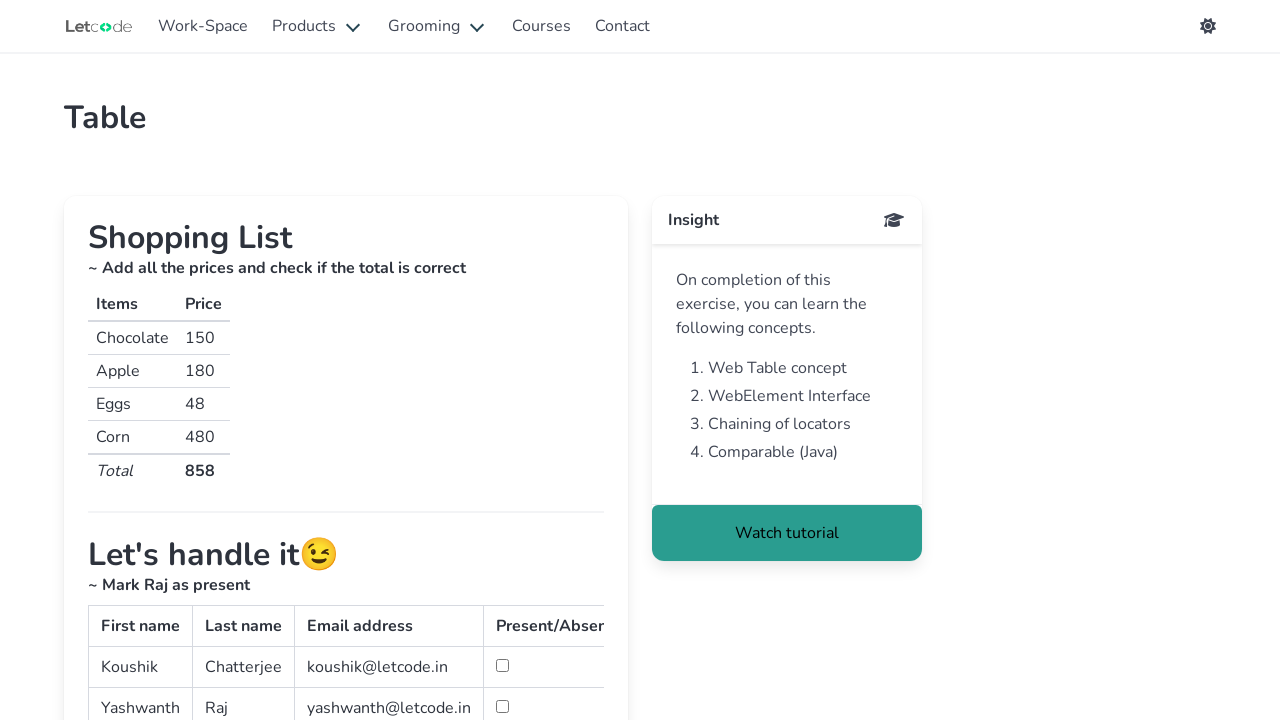

Retrieved last name from row 2: 'Raj'
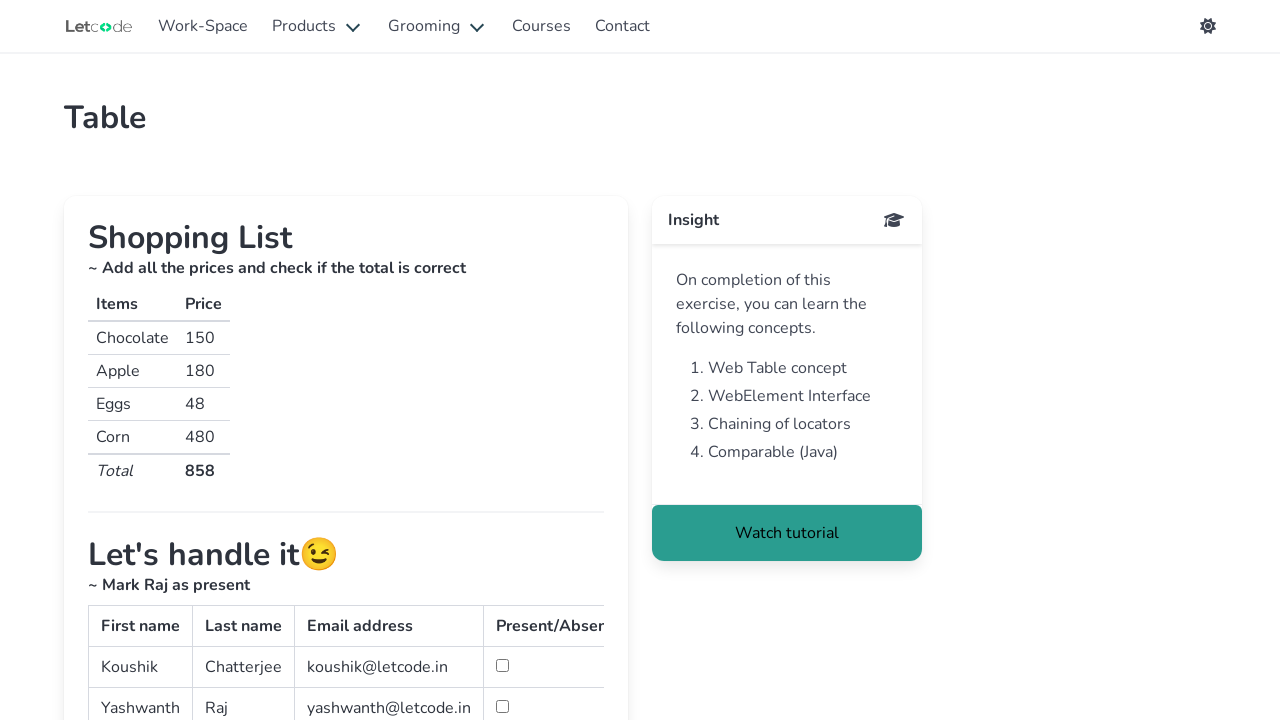

Found row with last name 'raj' and clicked the input/checkbox in that row at (502, 706) on #simpletable tbody tr >> nth=1 >> td >> nth=3 >> input
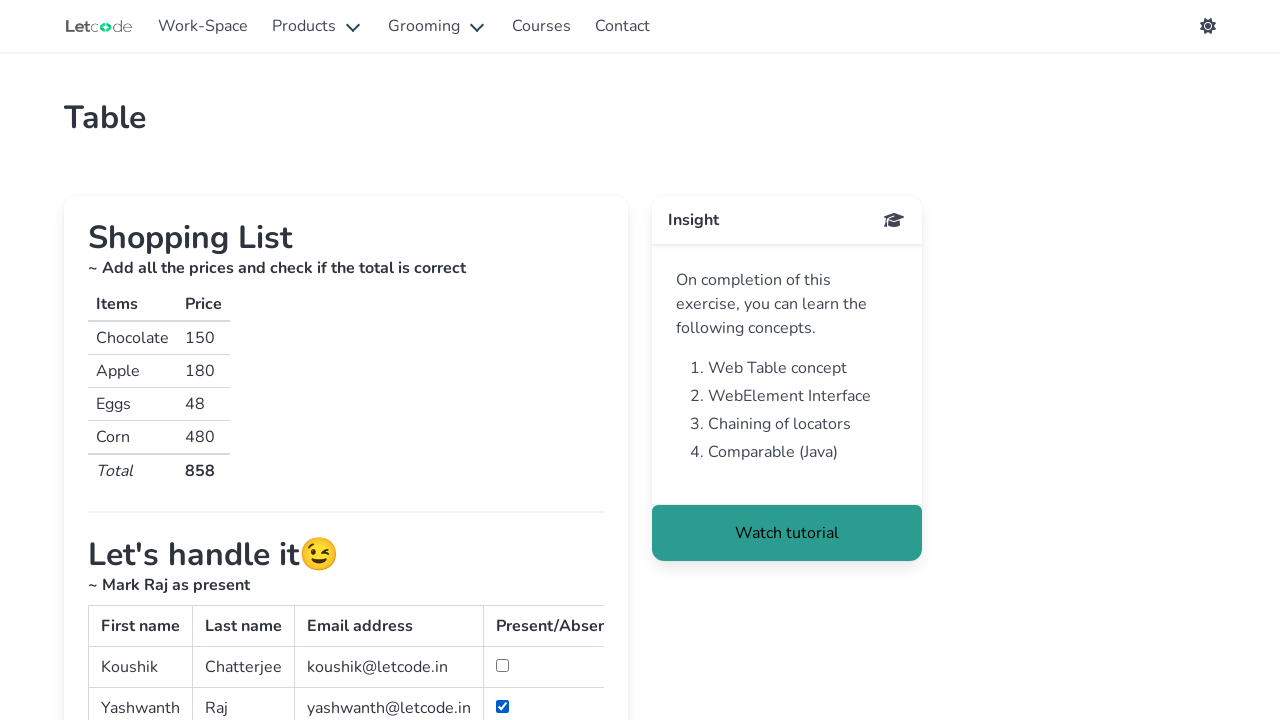

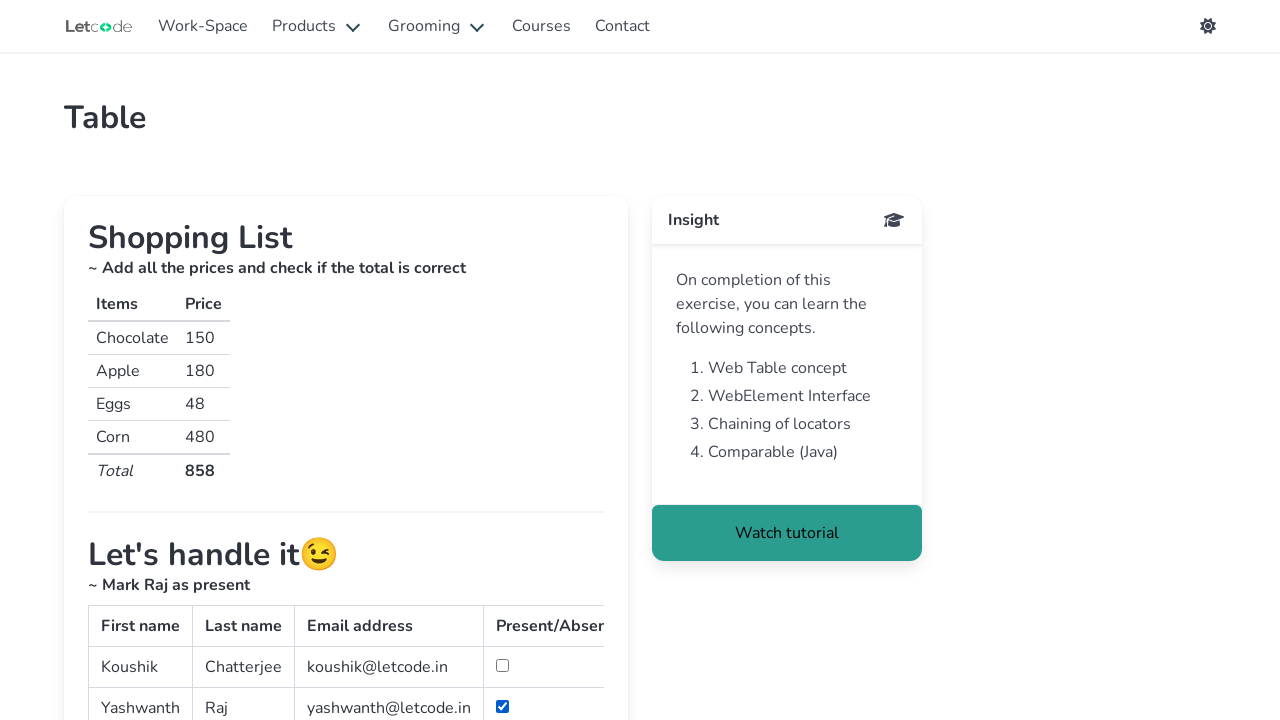